Tests a registration form by filling out personal information fields including name, address, email, phone, gender, hobbies, language preference, and skills selection

Starting URL: http://demo.automationtesting.in/Register.html

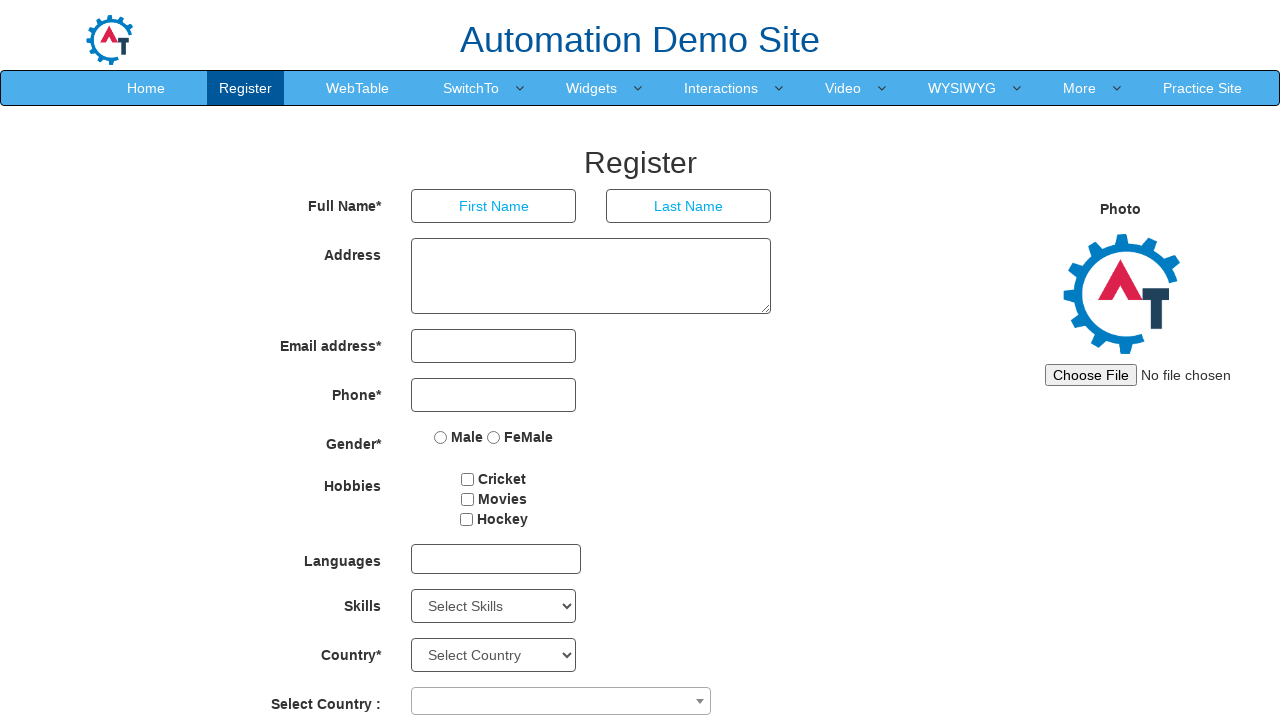

Filled first name field with 'Bhargav' on input[ng-model='FirstName']
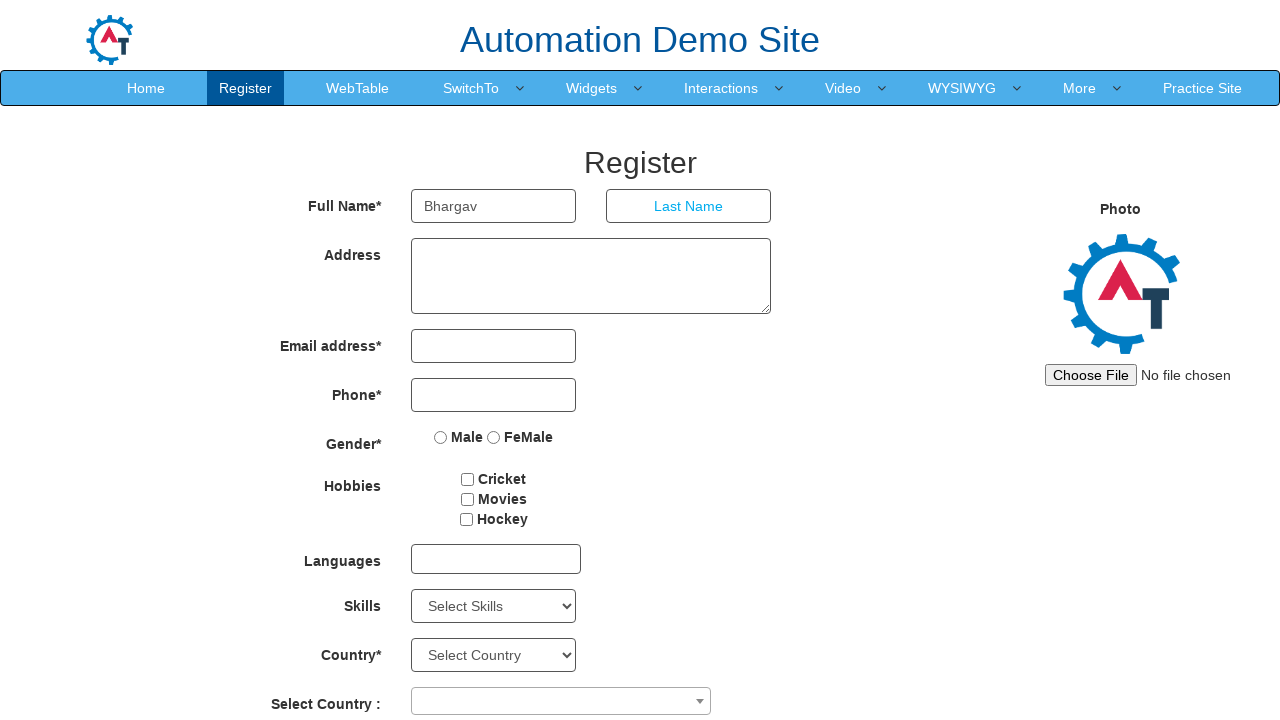

Filled last name field with 'Reddy' on input[ng-model='LastName']
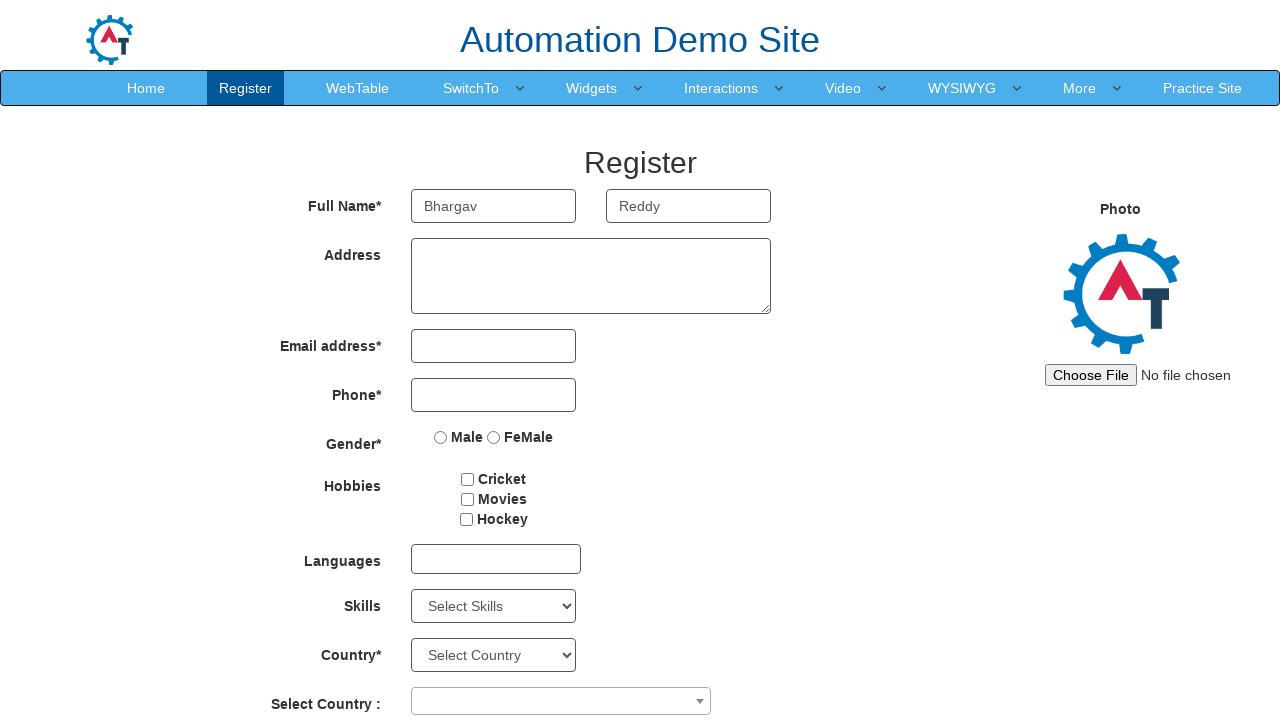

Filled address field with 'India' on textarea[rows='3']
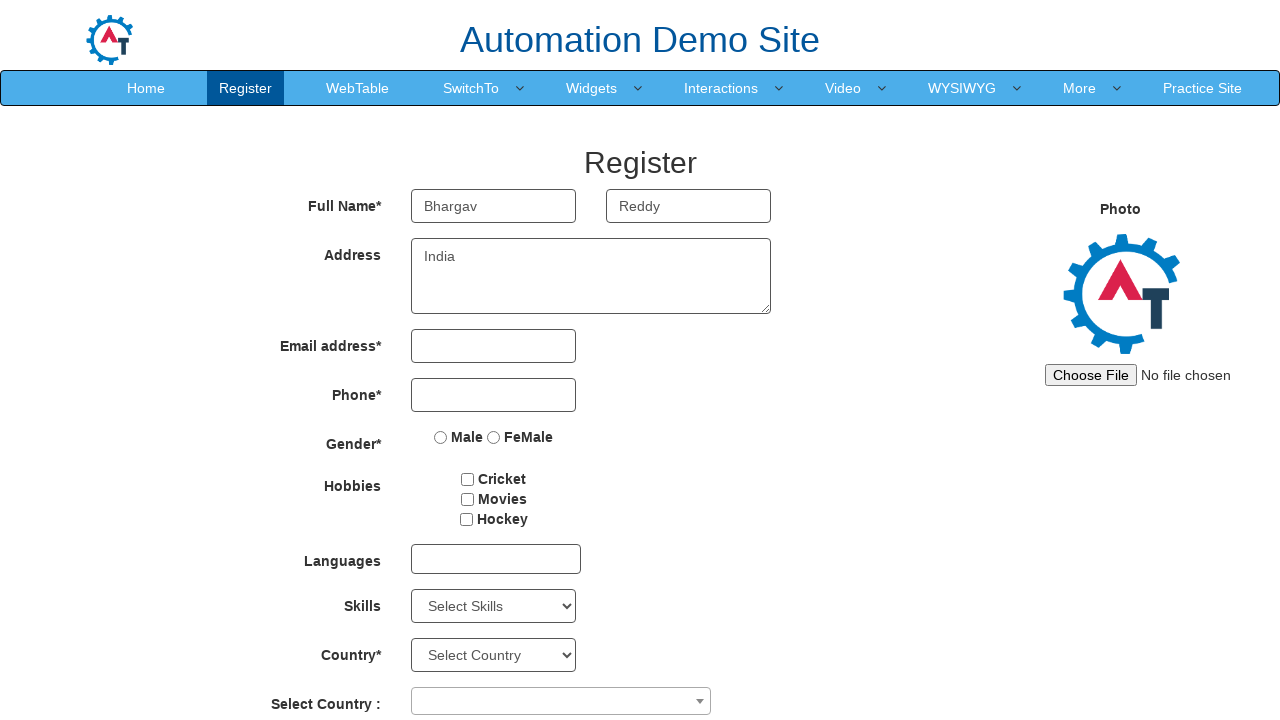

Filled email field with 'bhargavreddy6@gmail.com' on input[type='email']
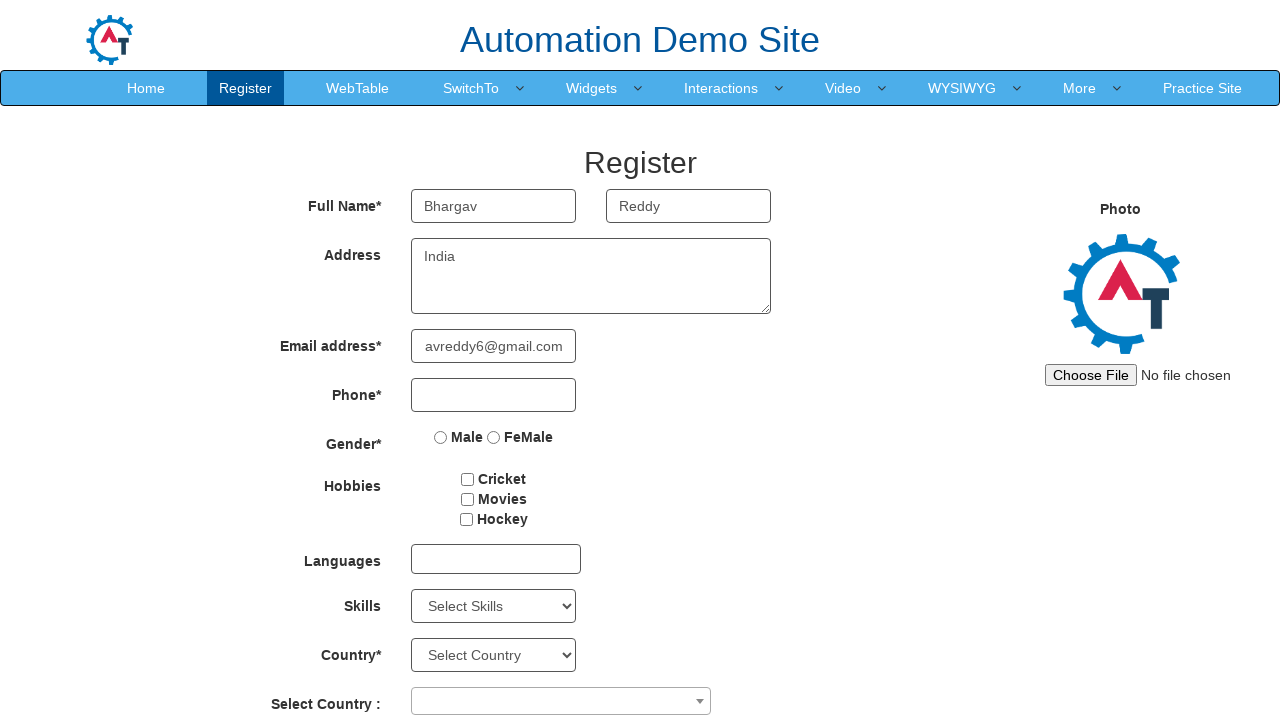

Filled phone number field with '+919742107524' on input[type='tel']
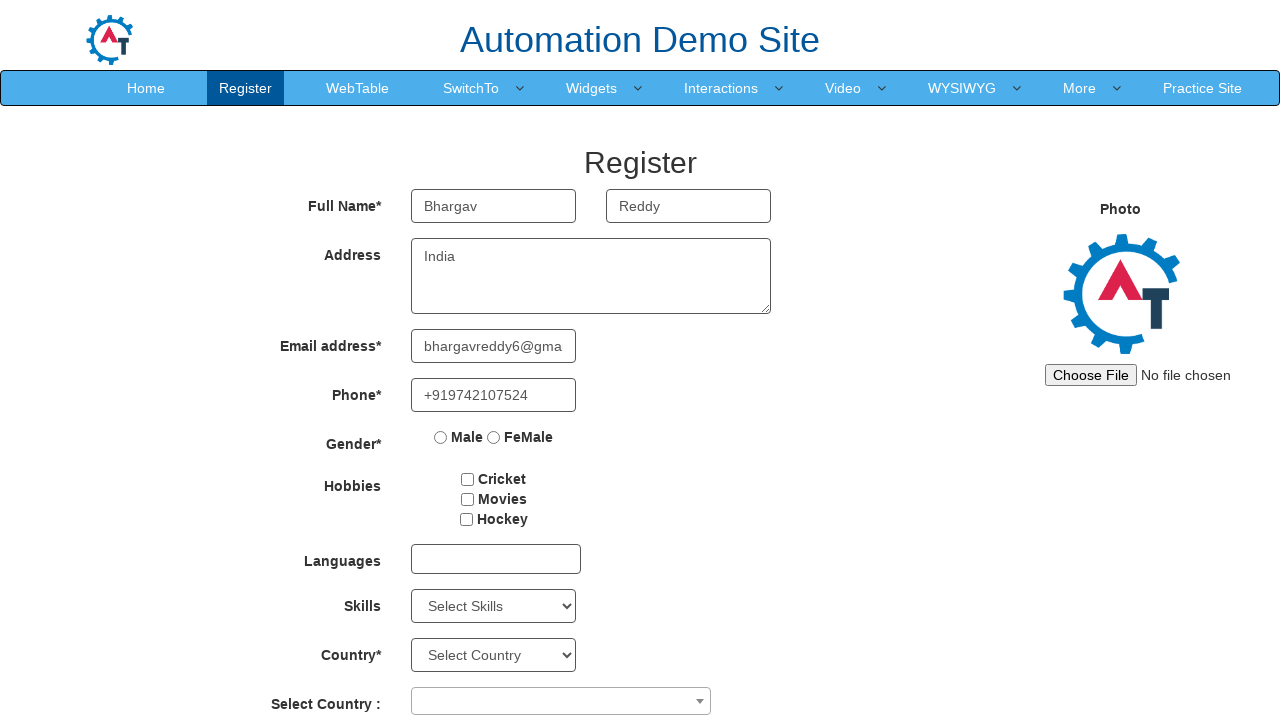

Selected gender radio button at (441, 437) on input[type='radio'].ng-pristine.ng-untouched.ng-invalid.ng-invalid-required
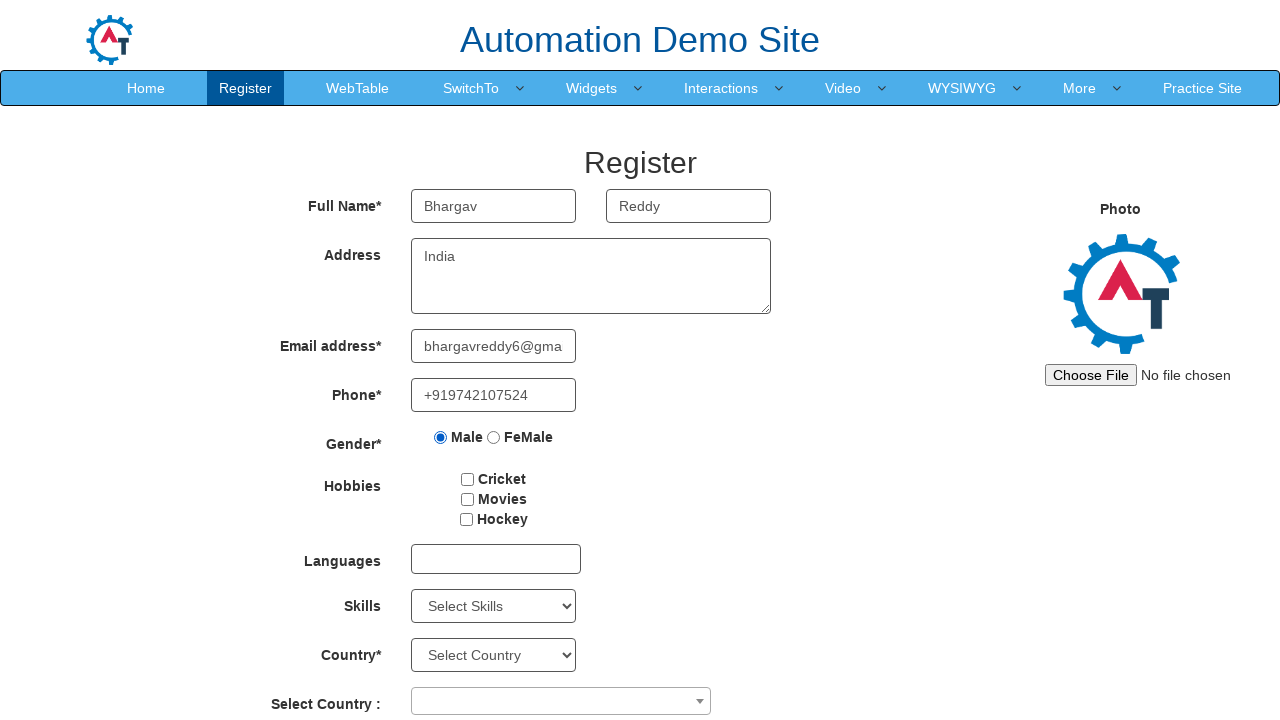

Selected hobby checkbox at (468, 479) on input[type='checkbox']#checkbox1
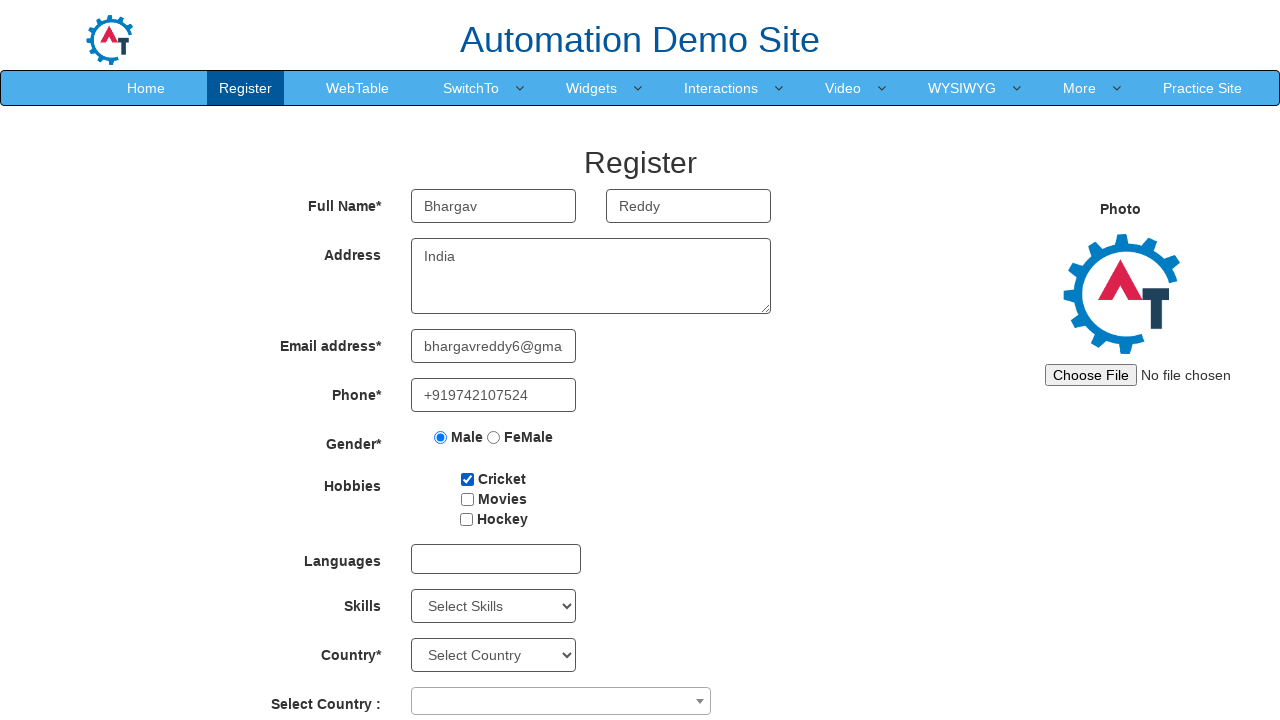

Opened language dropdown menu at (496, 559) on #msdd
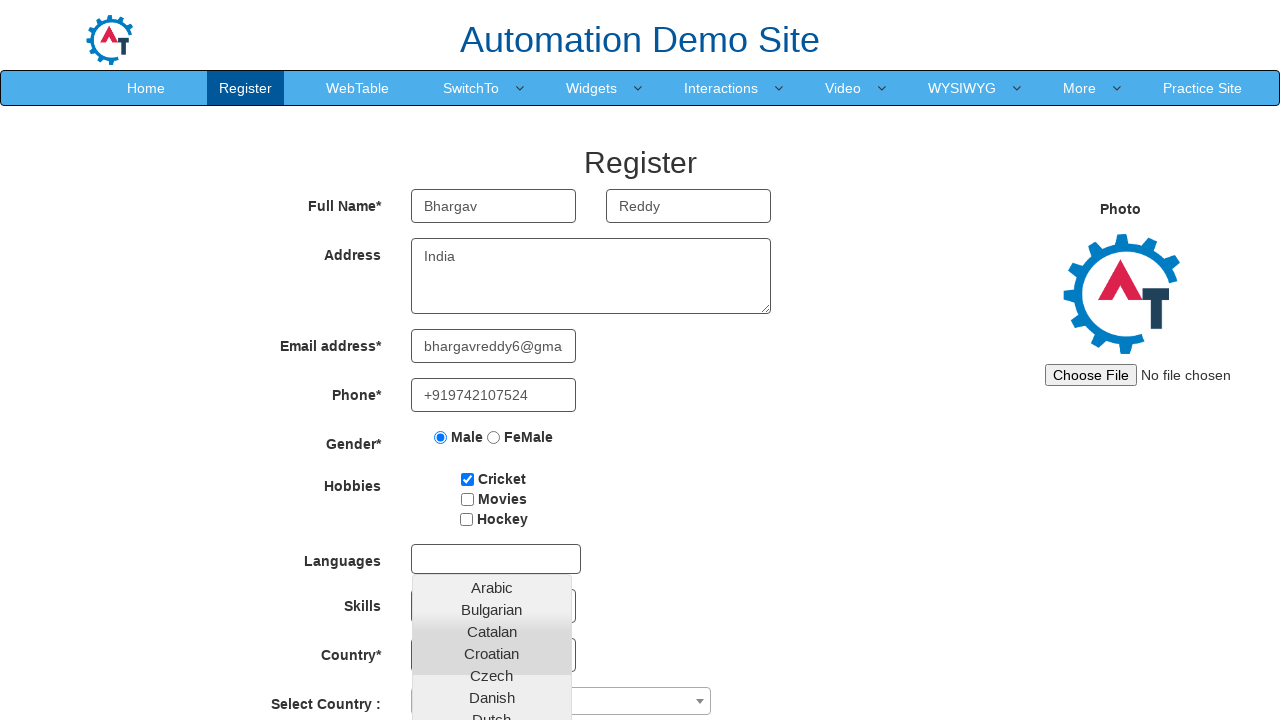

Selected English from language dropdown at (492, 457) on a:has-text('English')
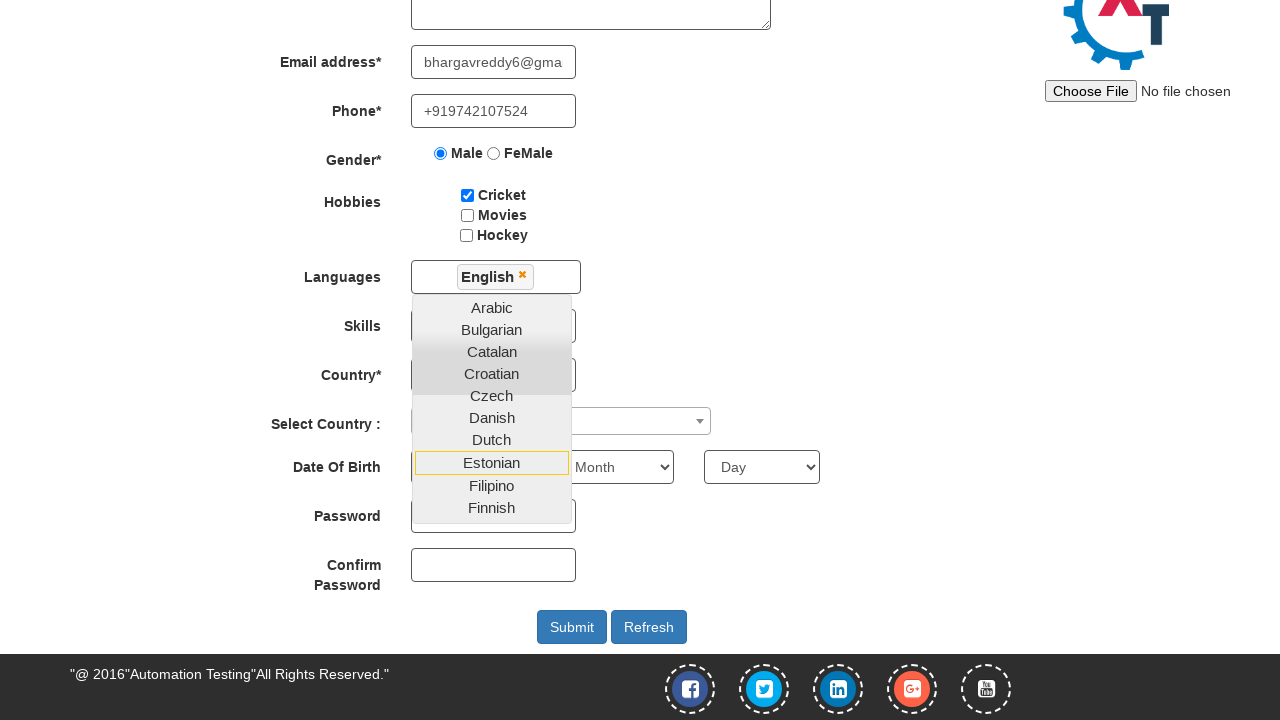

Selected Android from skills dropdown on select#Skills
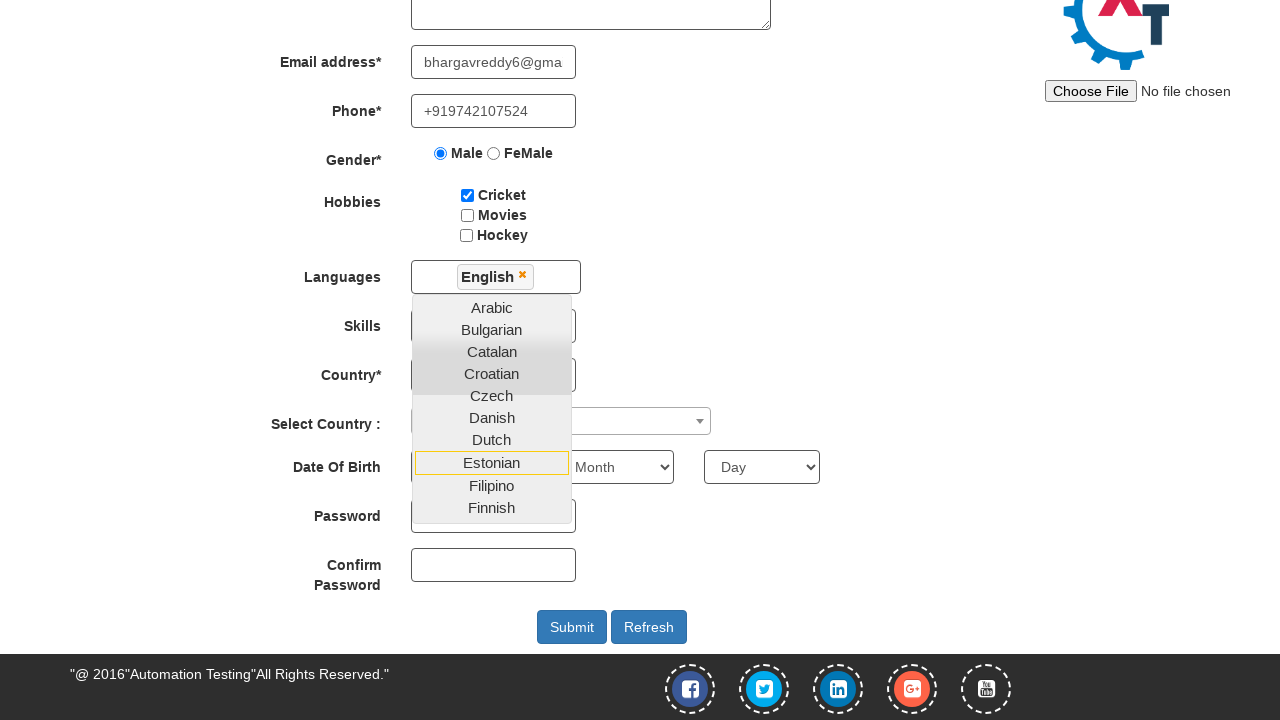

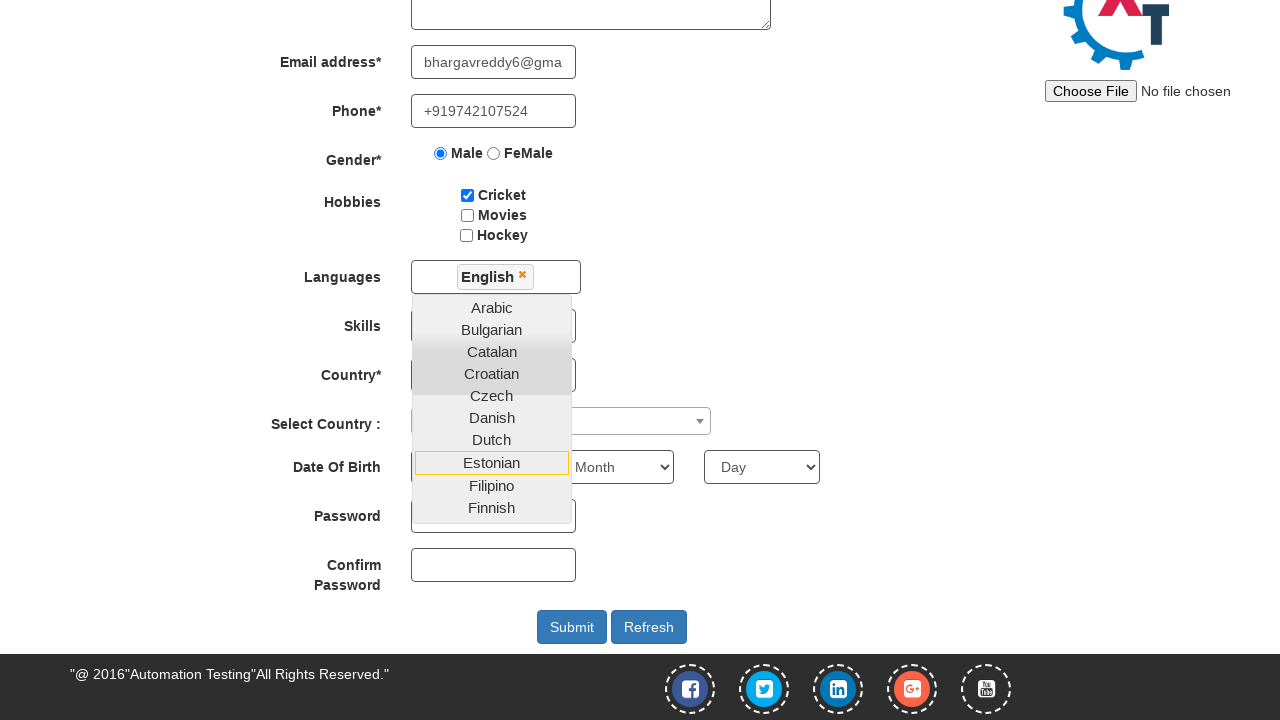